Tests console logging functionality by clicking a button that triggers a console log

Starting URL: https://www.selenium.dev/selenium/web/bidi/logEntryAdded.html

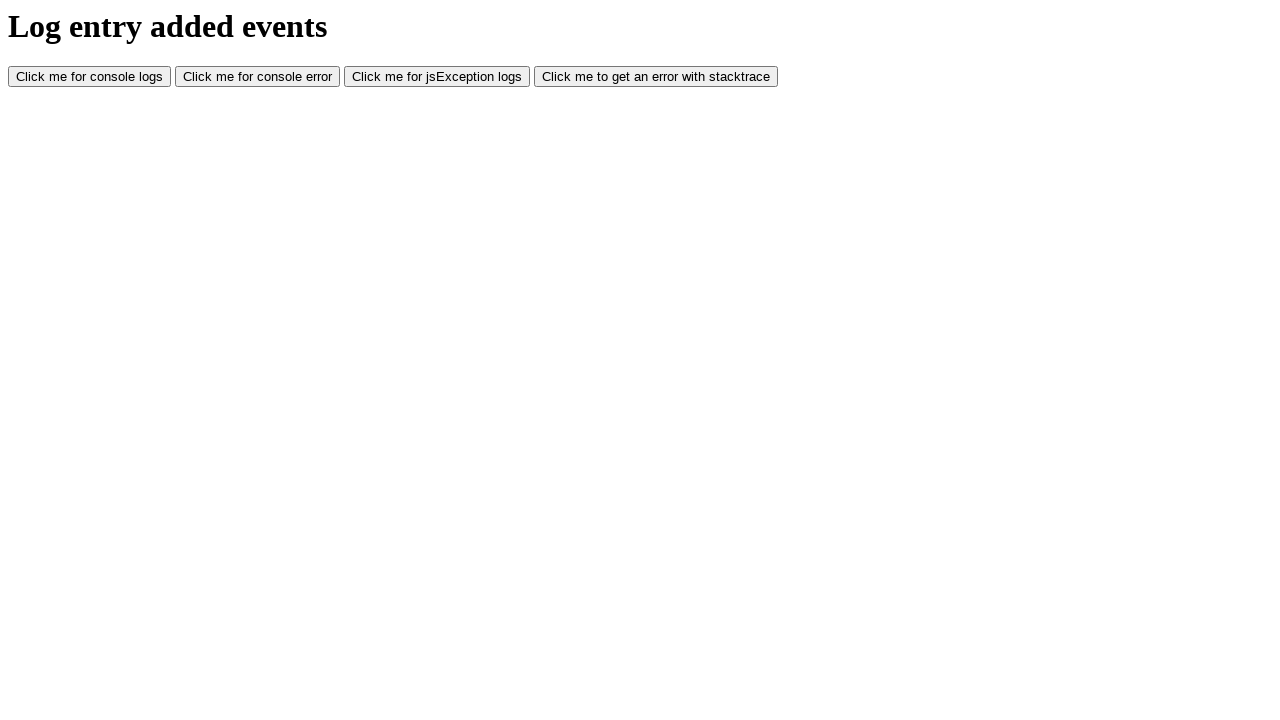

Navigated to console logging test page
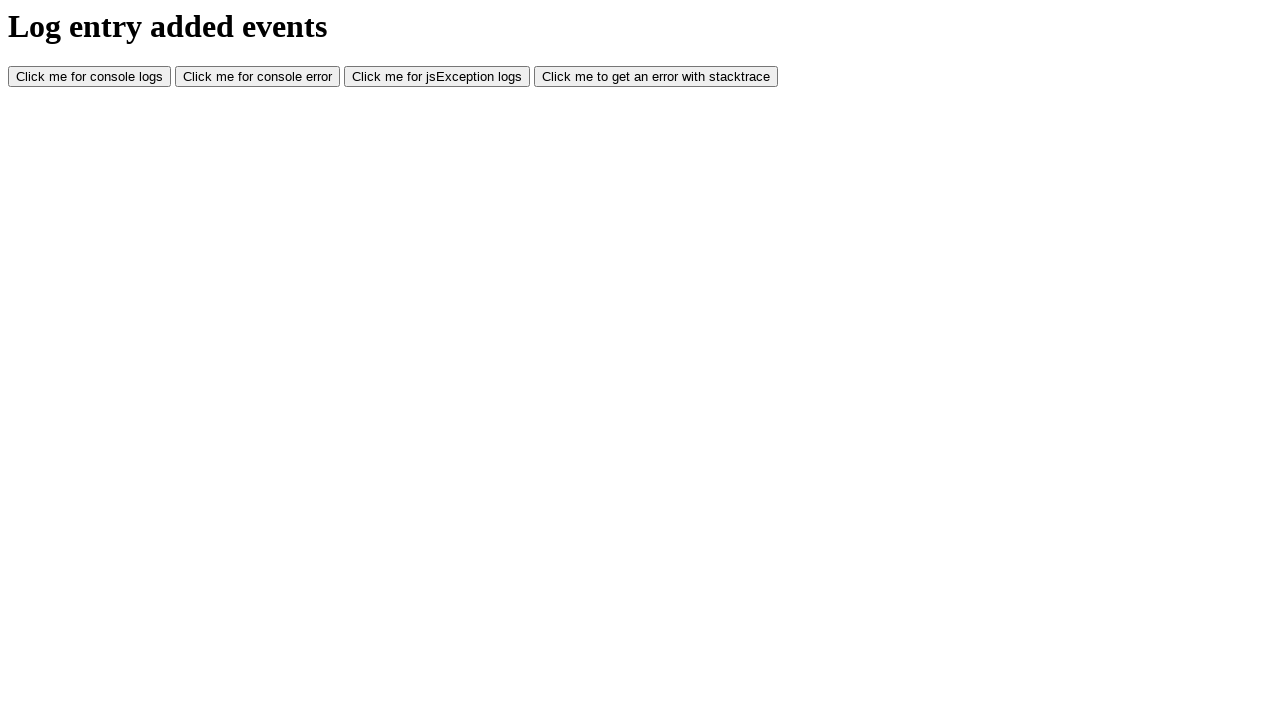

Clicked button that triggers console.log at (90, 77) on #consoleLog
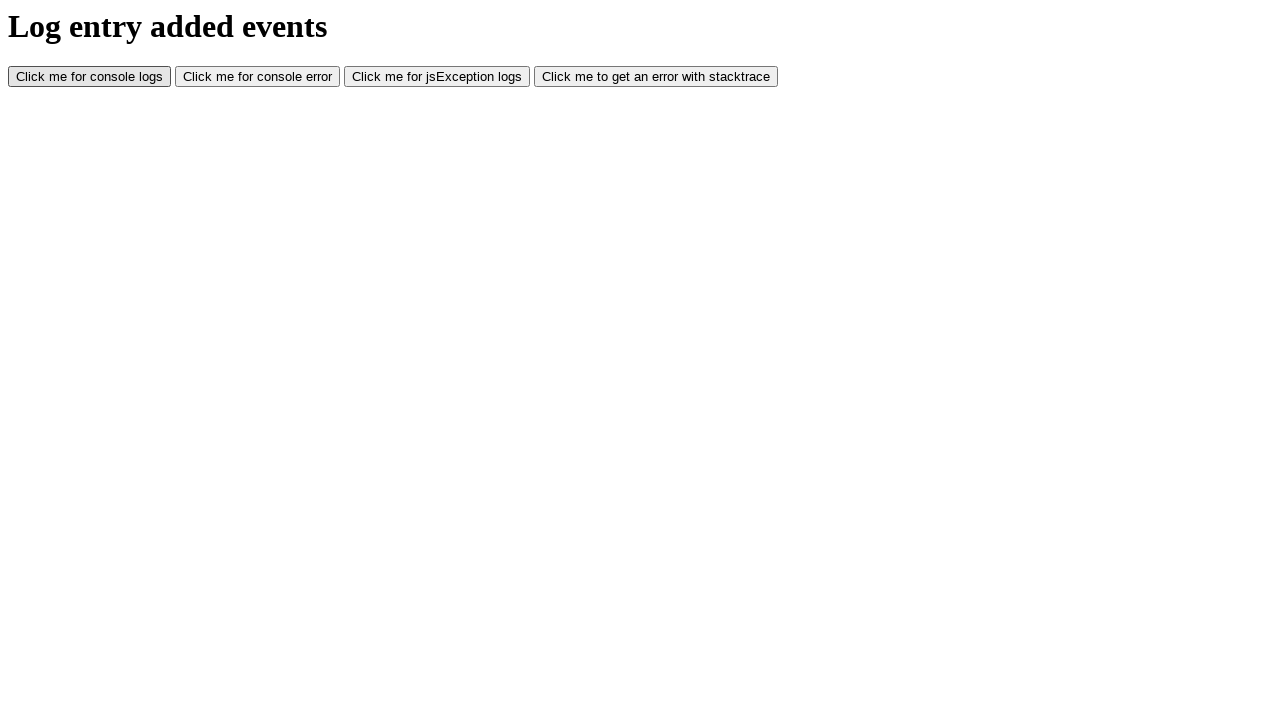

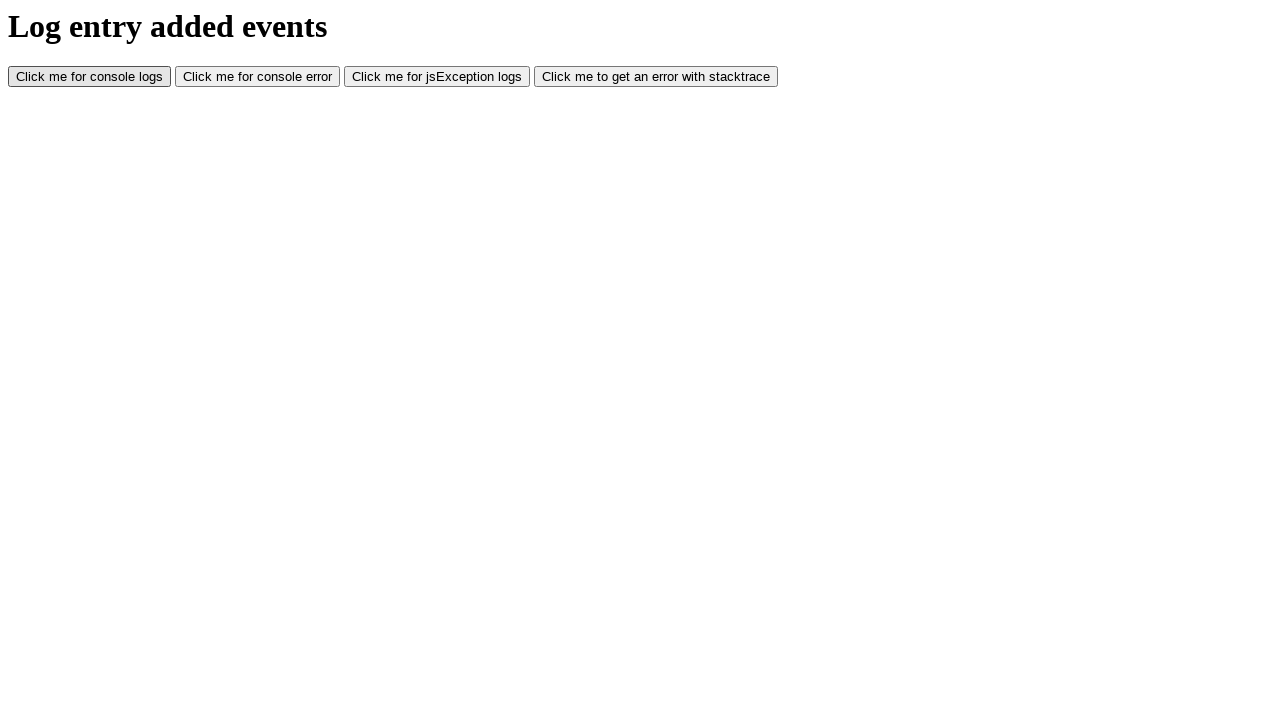